Tests an e-commerce cart functionality by searching for specific products (Brocolli and Cucumber), adding them to cart, and viewing the cart contents

Starting URL: https://rahulshettyacademy.com/seleniumPractise/#/

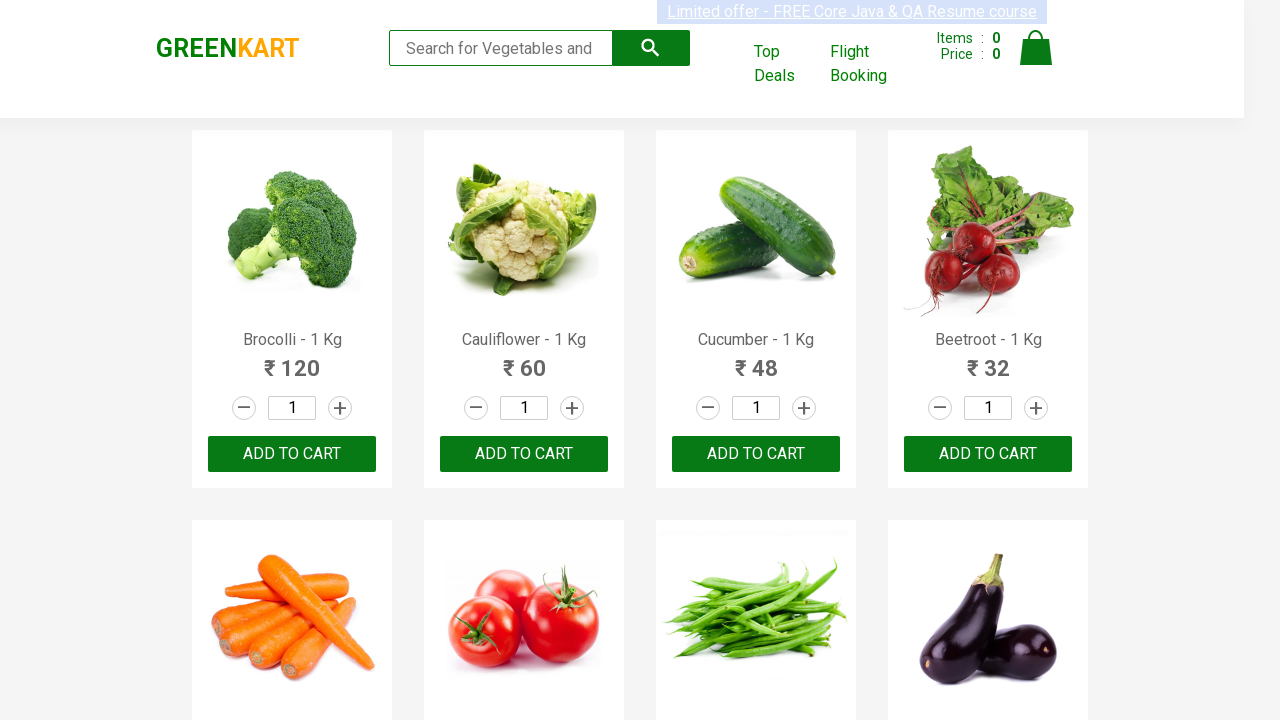

Retrieved all product name elements from the page
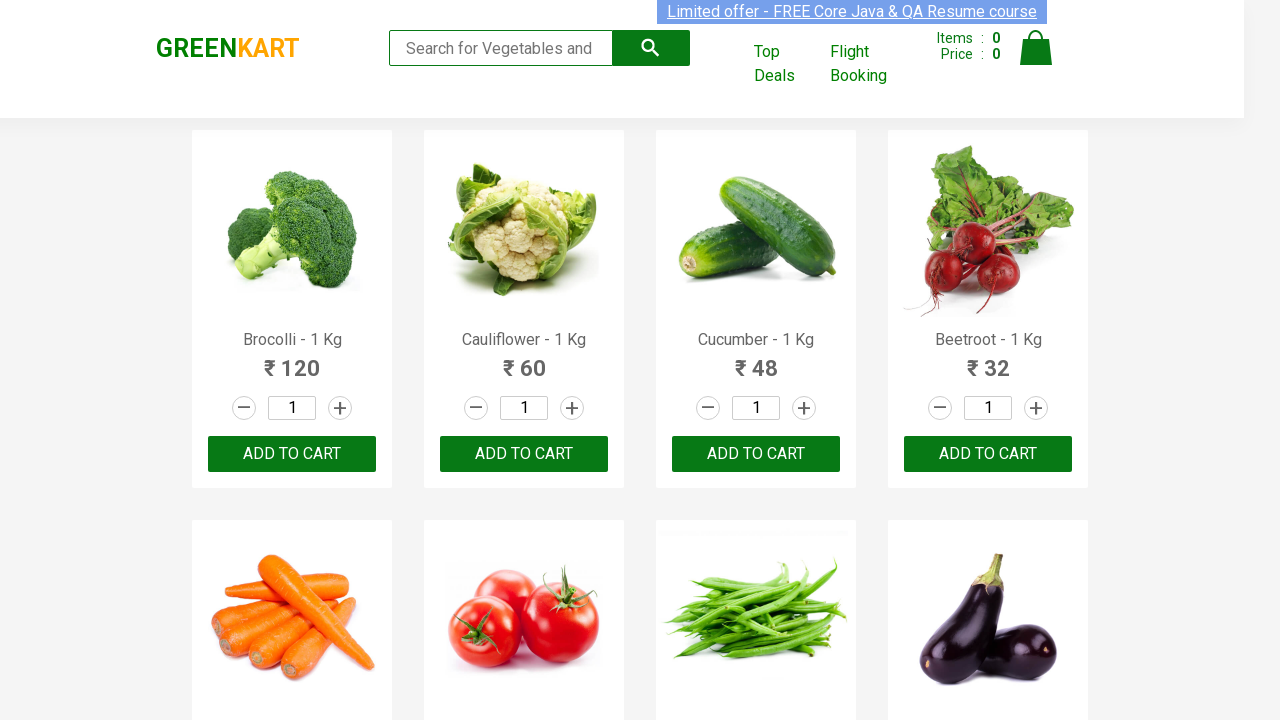

Retrieved text content of product at index 0
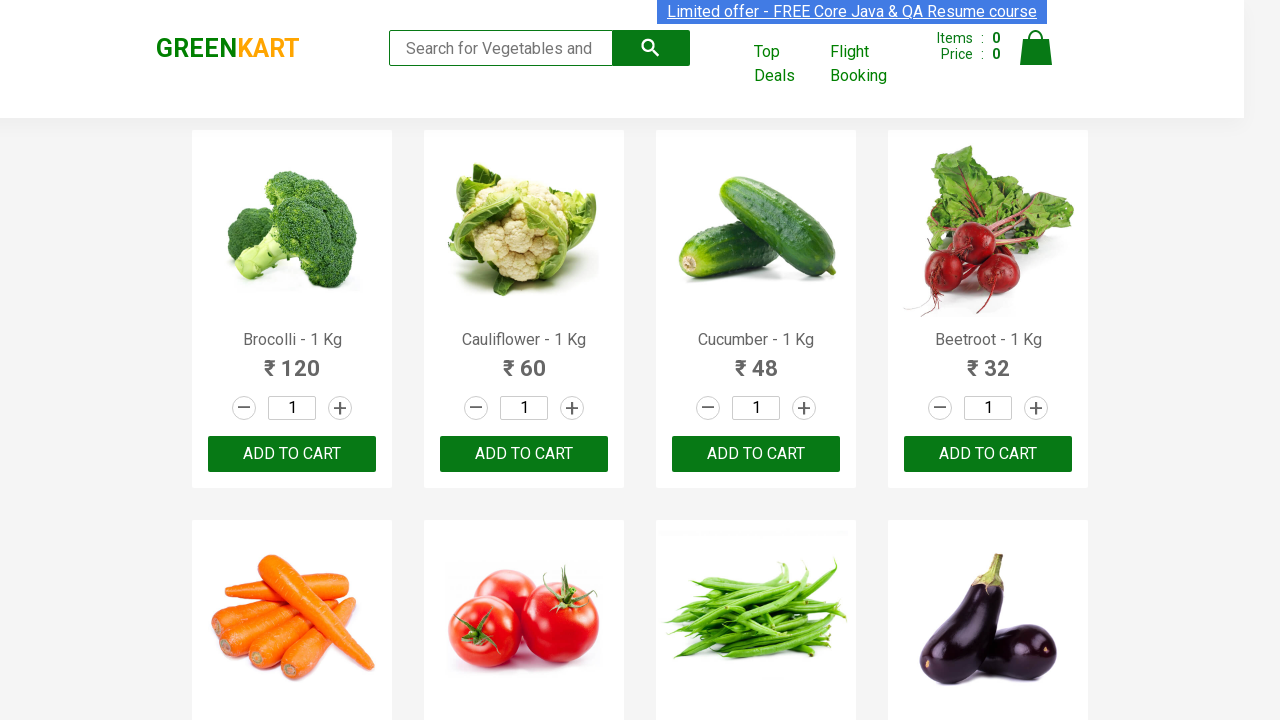

Extracted product name: 'Brocolli'
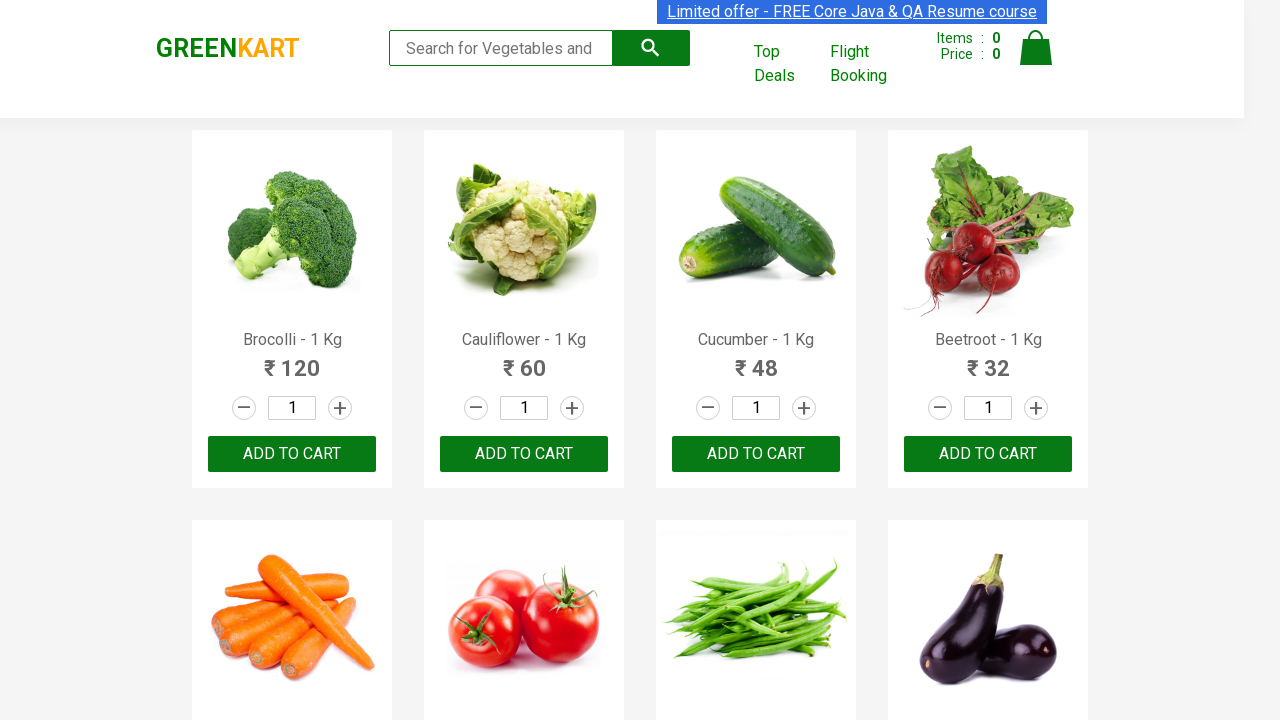

Added 'Brocolli' to cart (item 1/2) at (292, 454) on xpath=//div[@class='product-action']/button >> nth=0
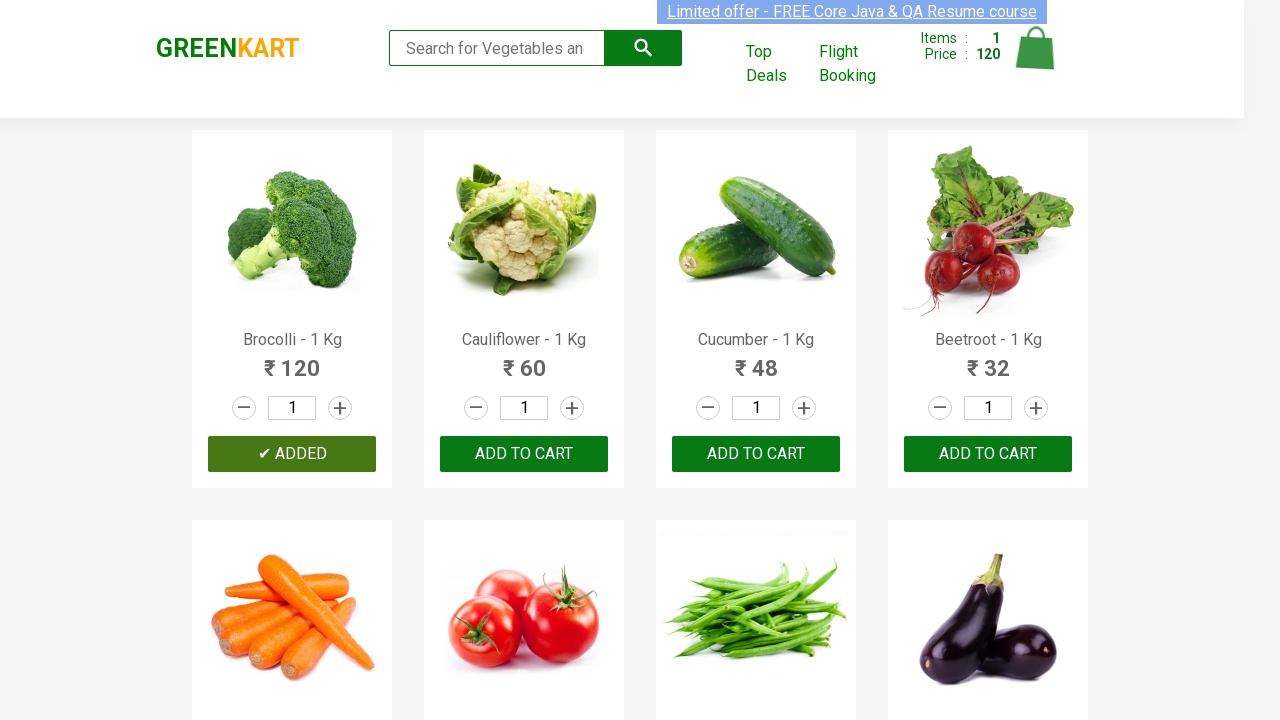

Retrieved text content of product at index 1
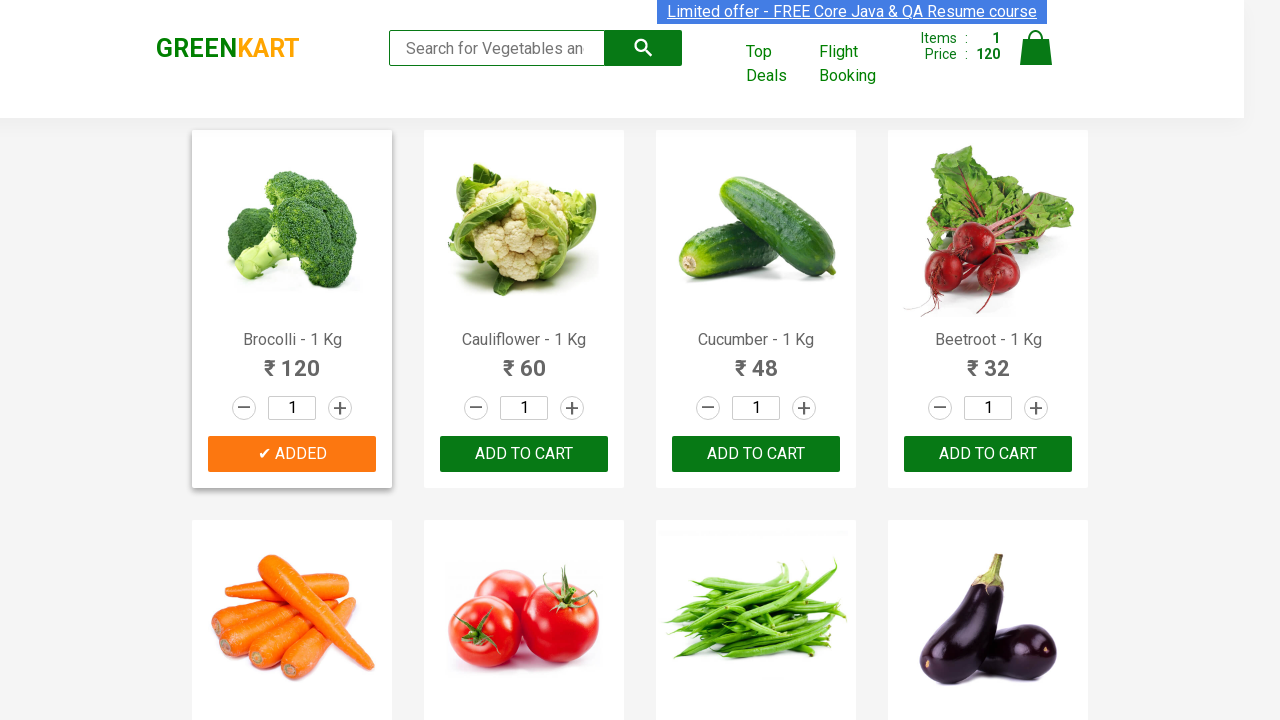

Extracted product name: 'Cauliflower'
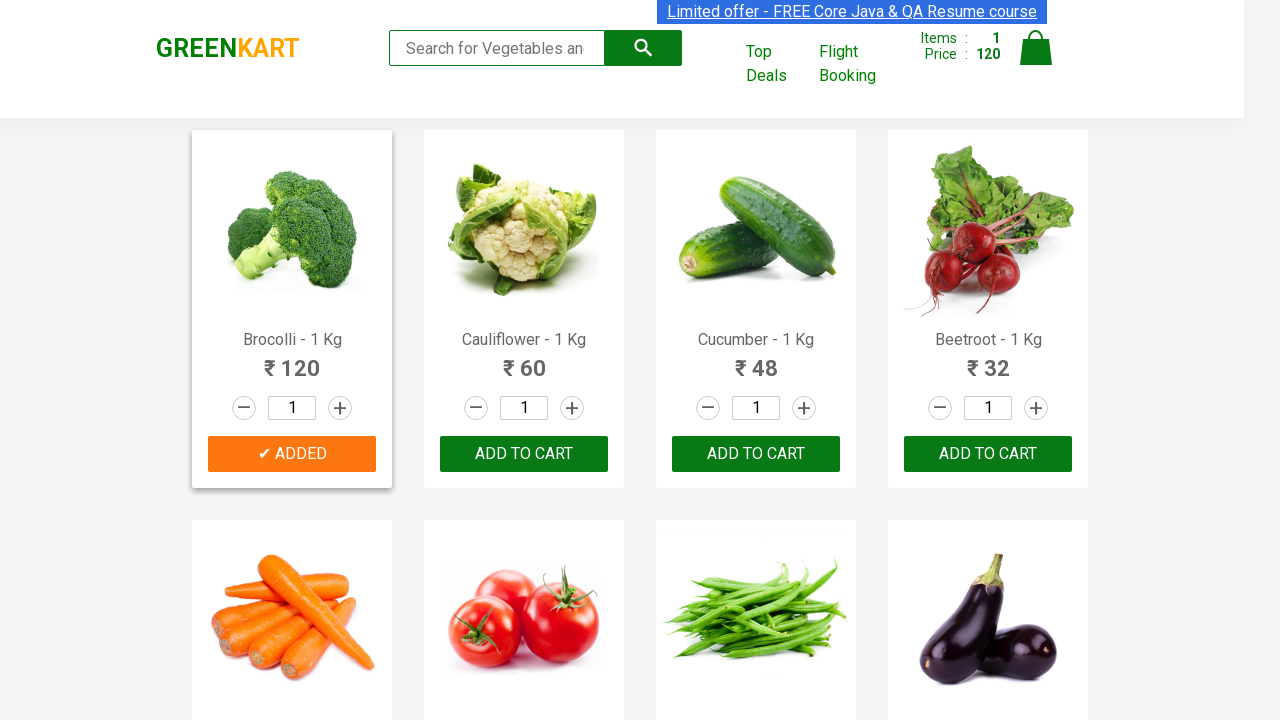

Retrieved text content of product at index 2
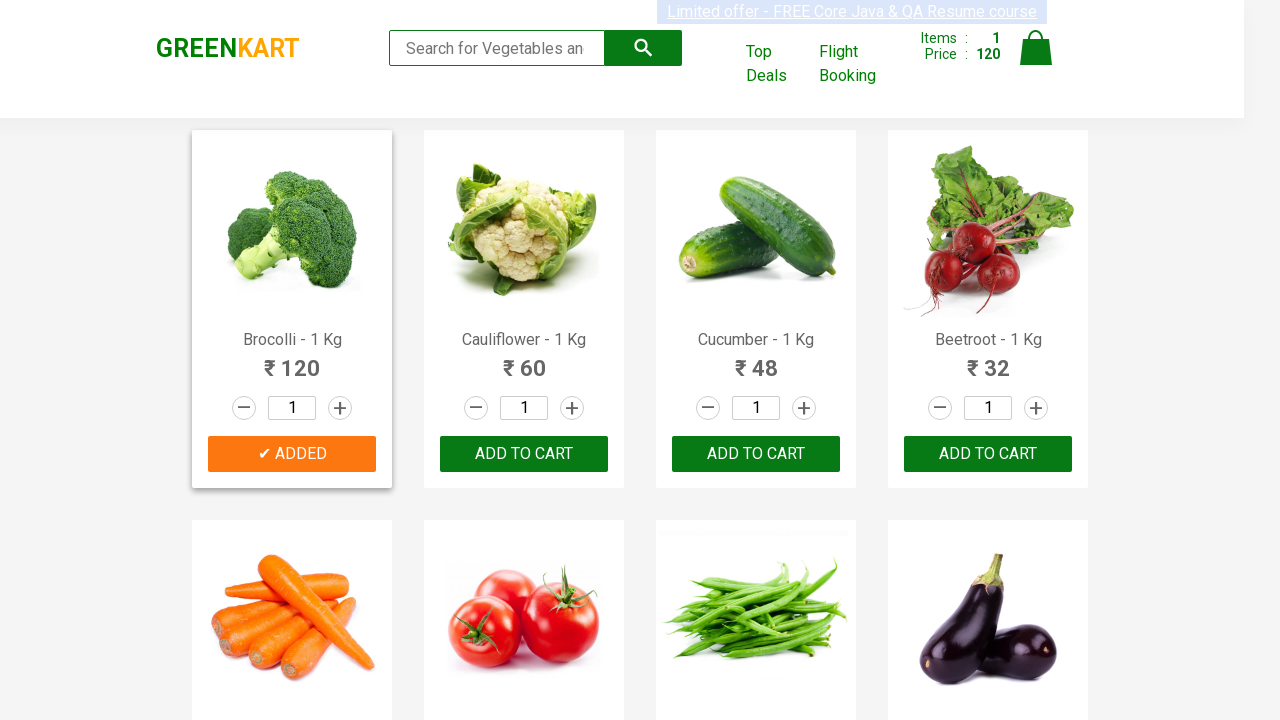

Extracted product name: 'Cucumber'
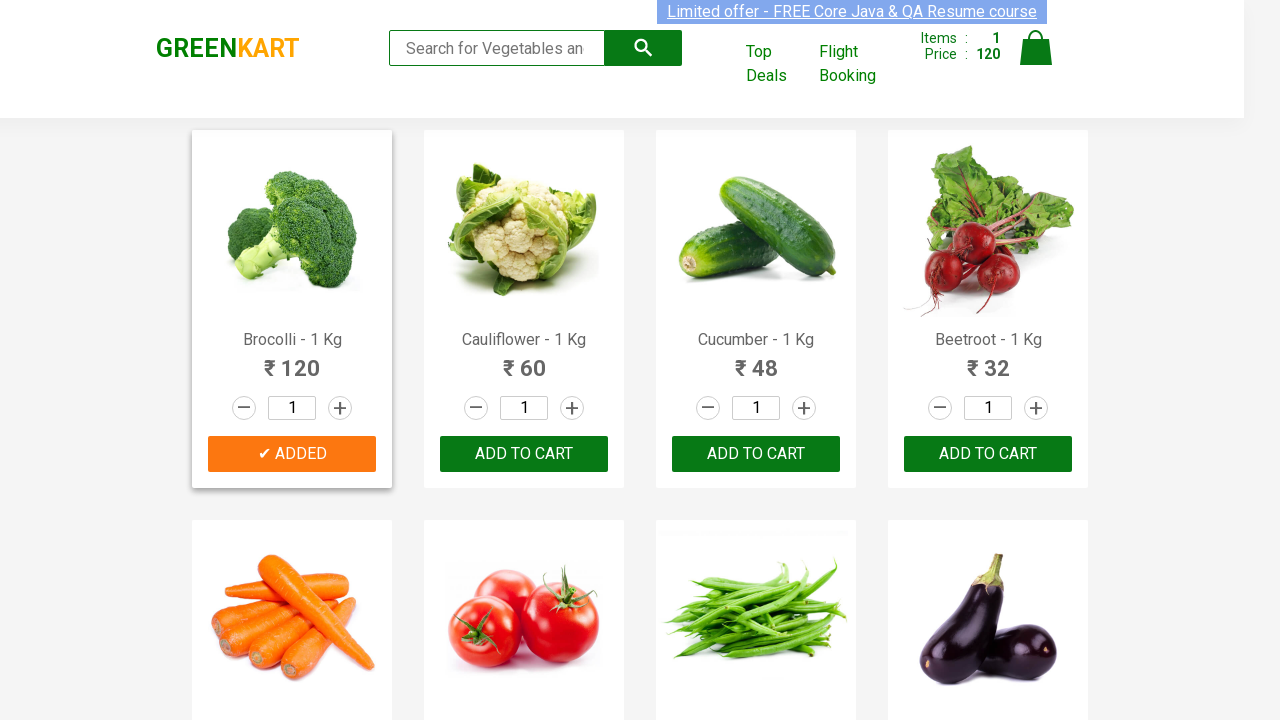

Added 'Cucumber' to cart (item 2/2) at (756, 454) on xpath=//div[@class='product-action']/button >> nth=2
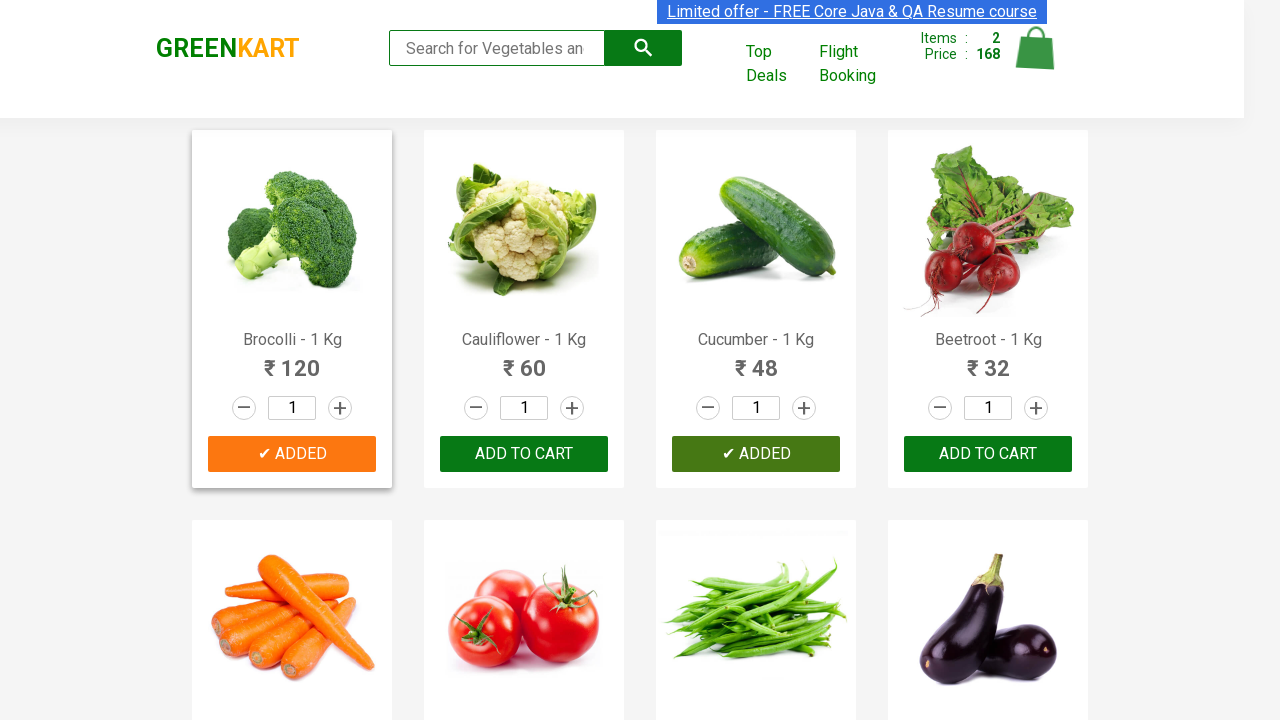

All required items have been added to cart
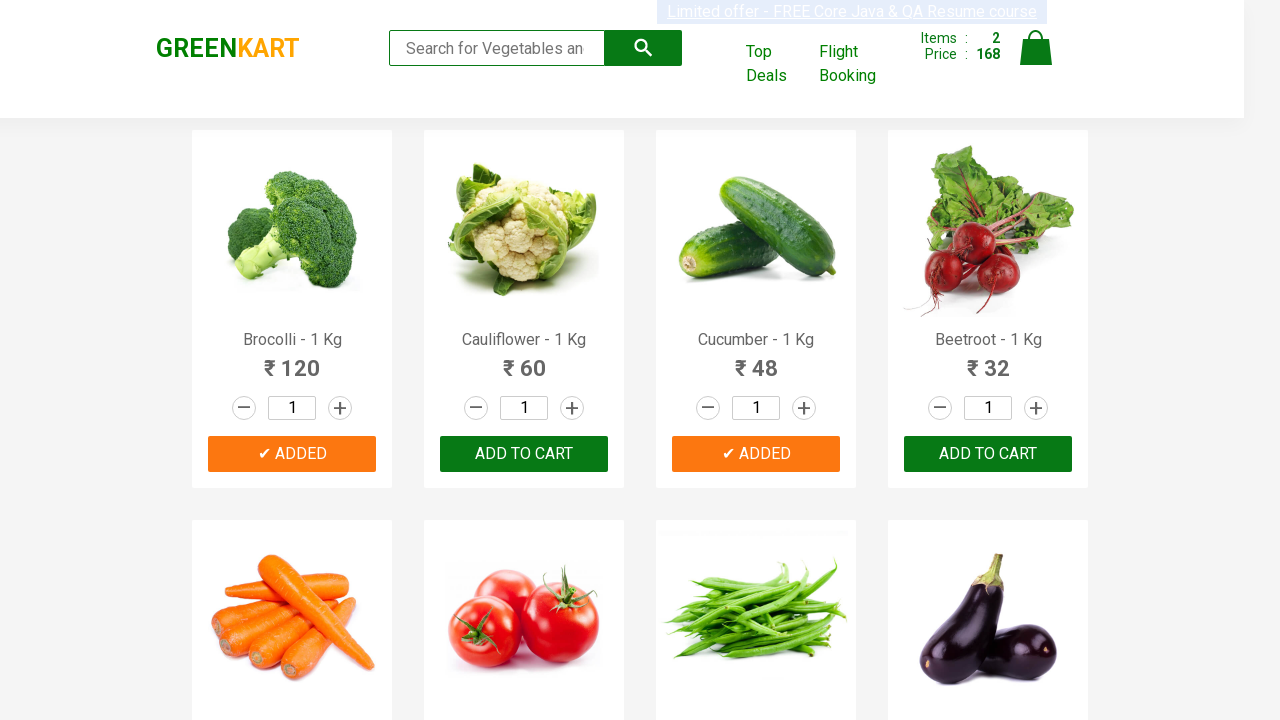

Clicked cart icon to view cart contents at (1036, 48) on xpath=//img[@alt='Cart']
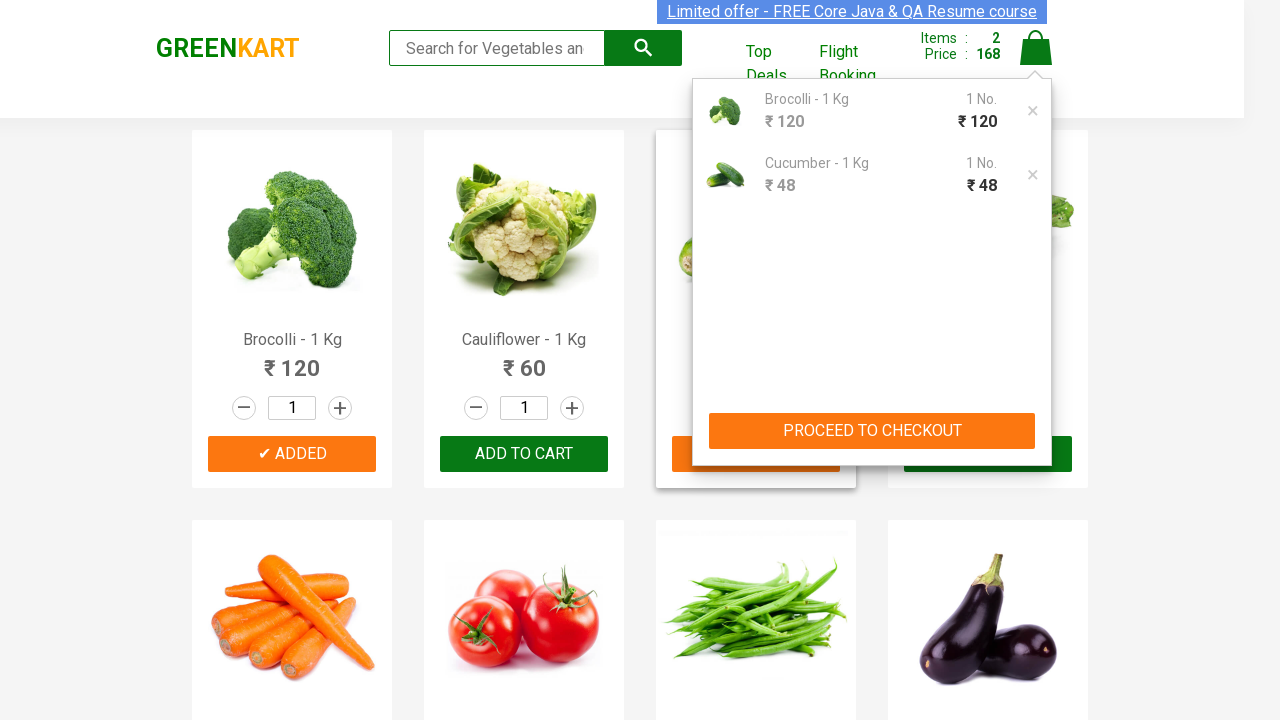

Cart items have loaded and are now visible
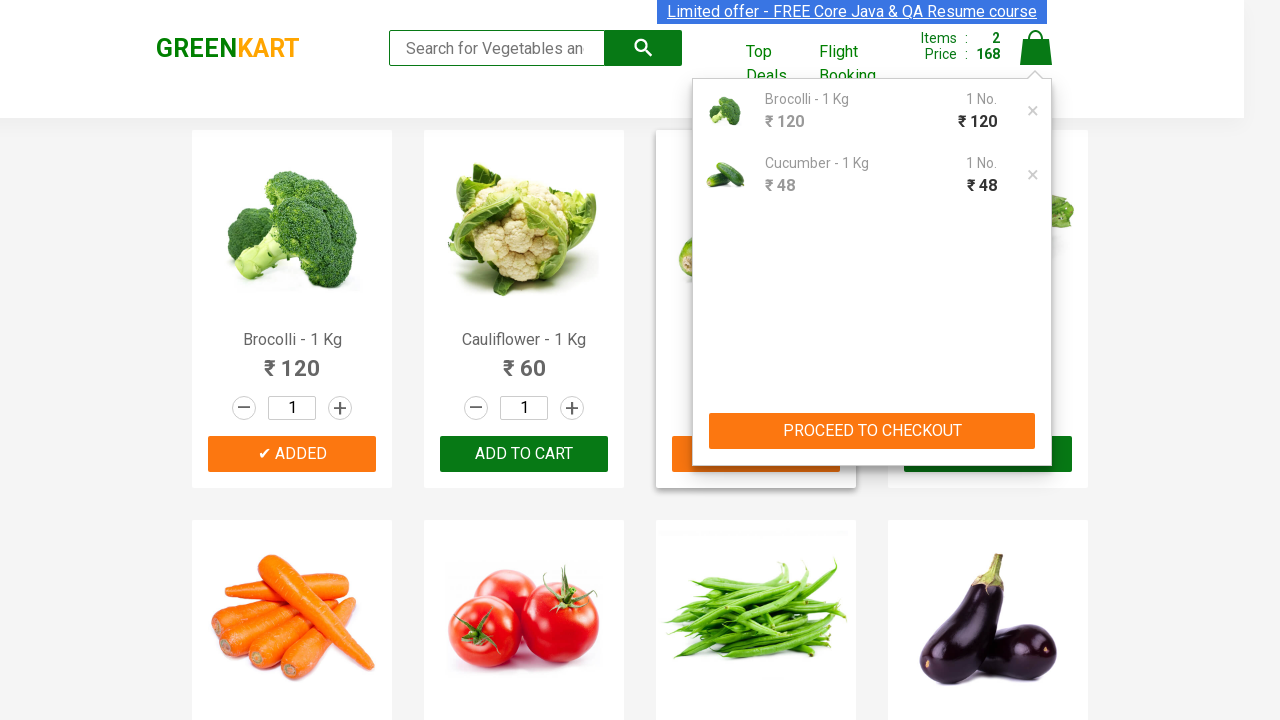

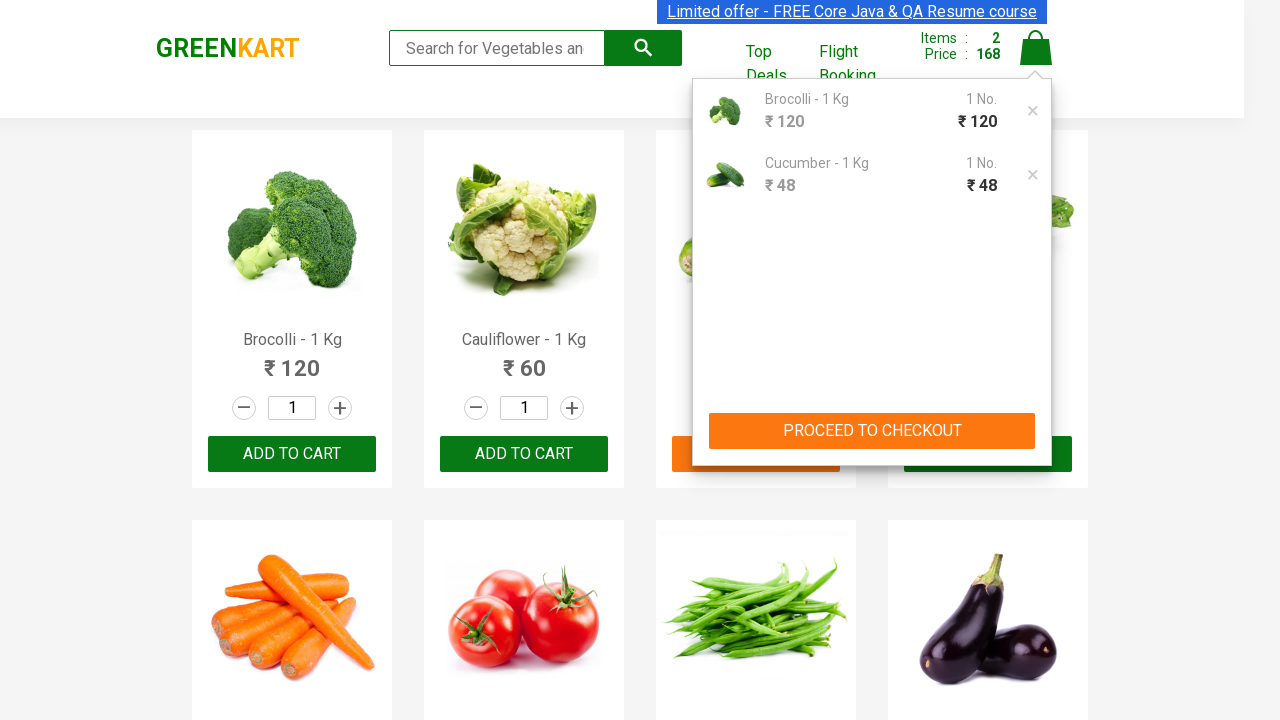